Tests scrolling functionality by scrolling down to a "CYDEO" link element using mouse movement, then scrolling back up using PAGE_UP key presses.

Starting URL: https://practice.cydeo.com/

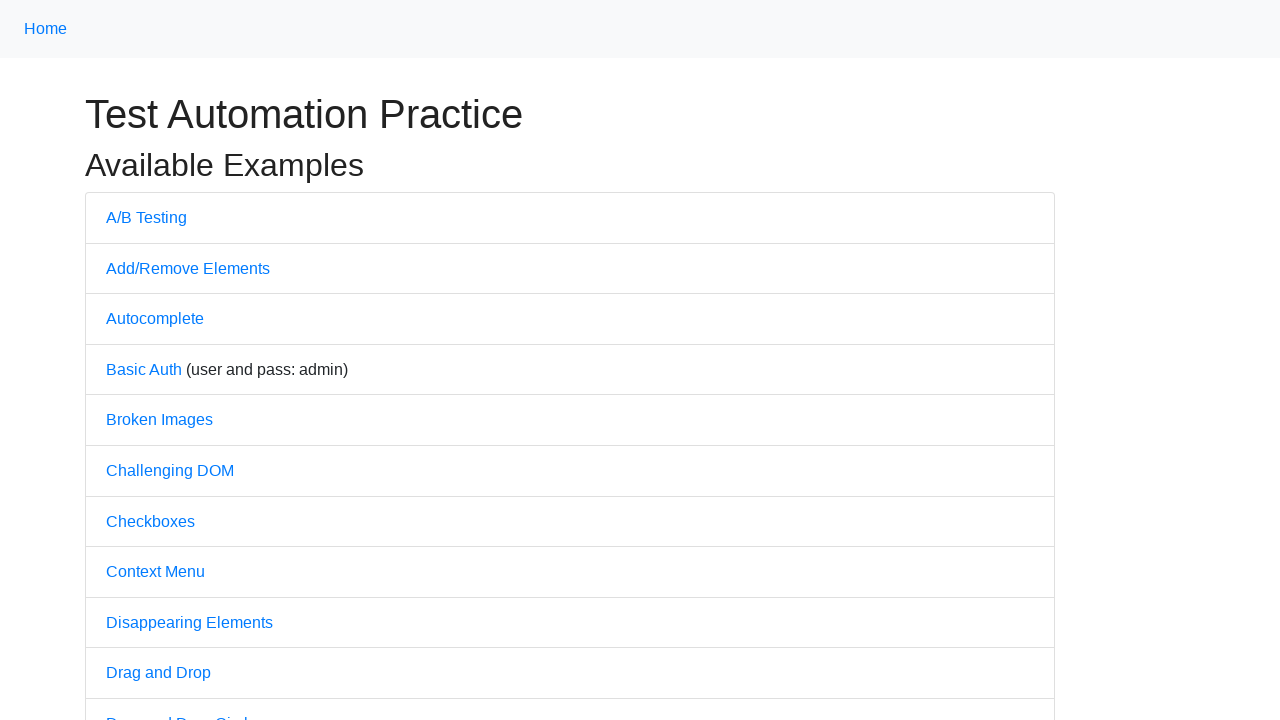

Located CYDEO link element
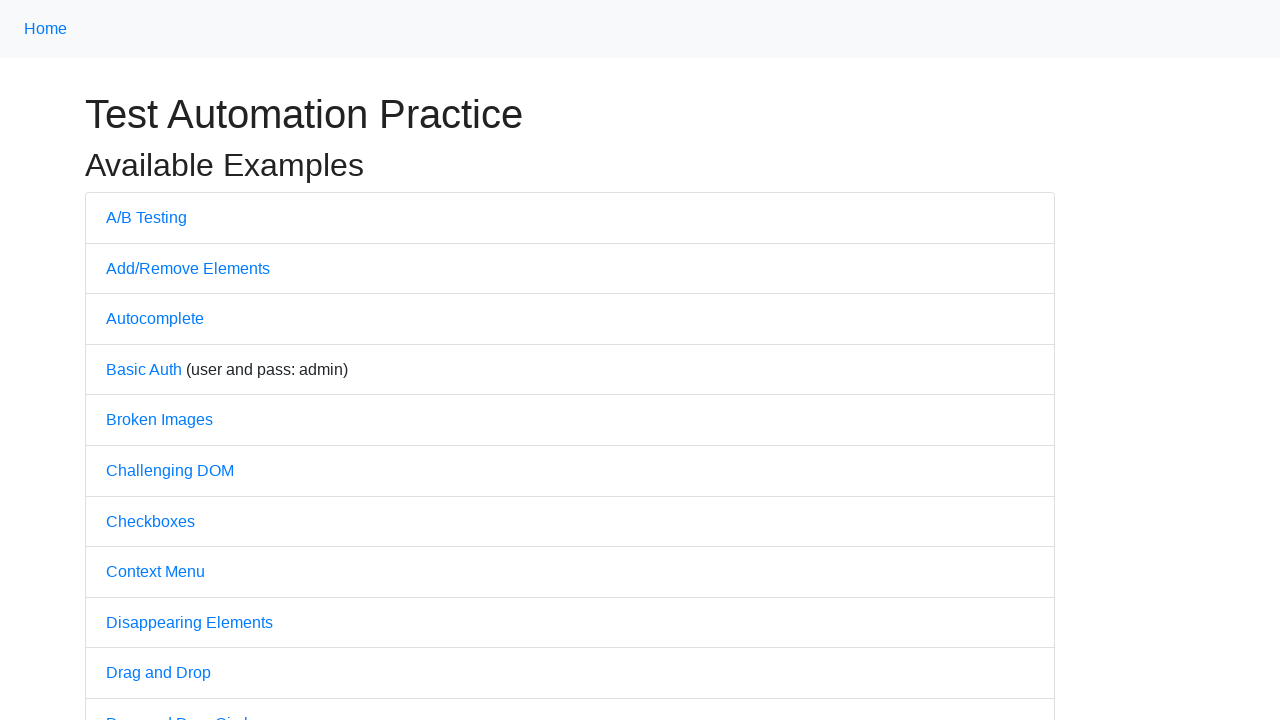

Scrolled down to CYDEO link element using scroll_into_view_if_needed()
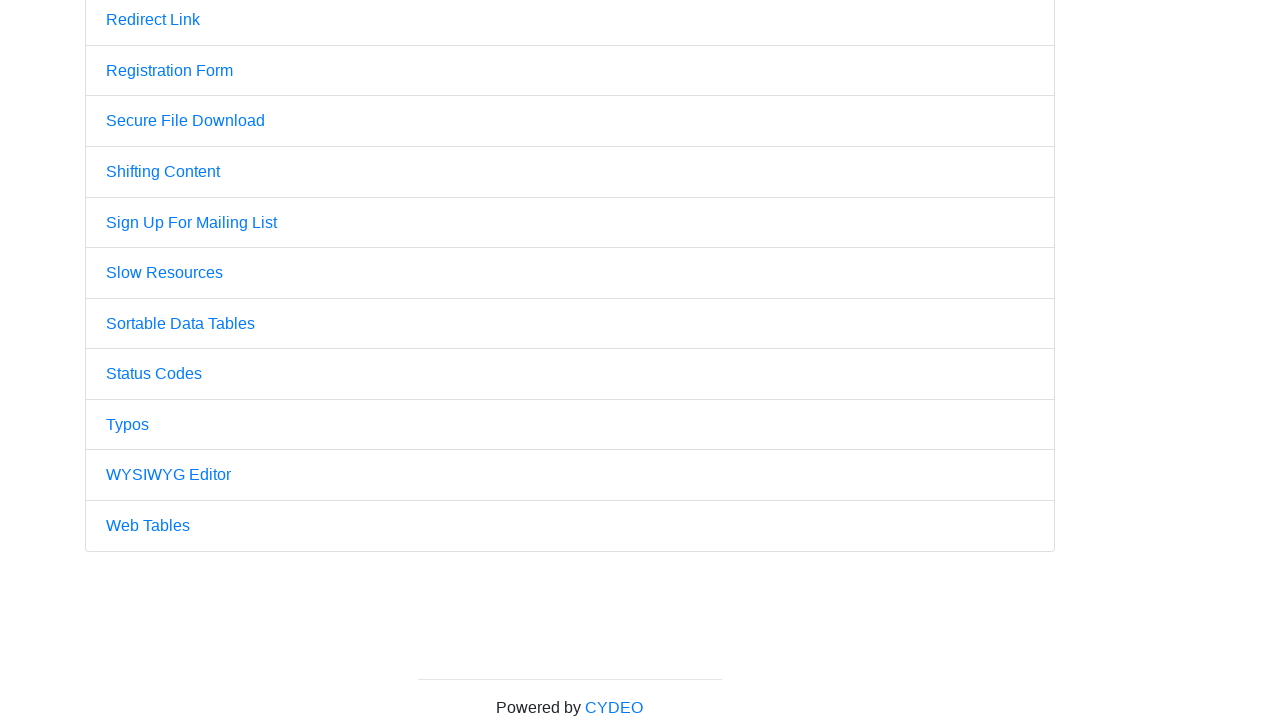

Pressed PAGE_UP key to scroll up (1st press)
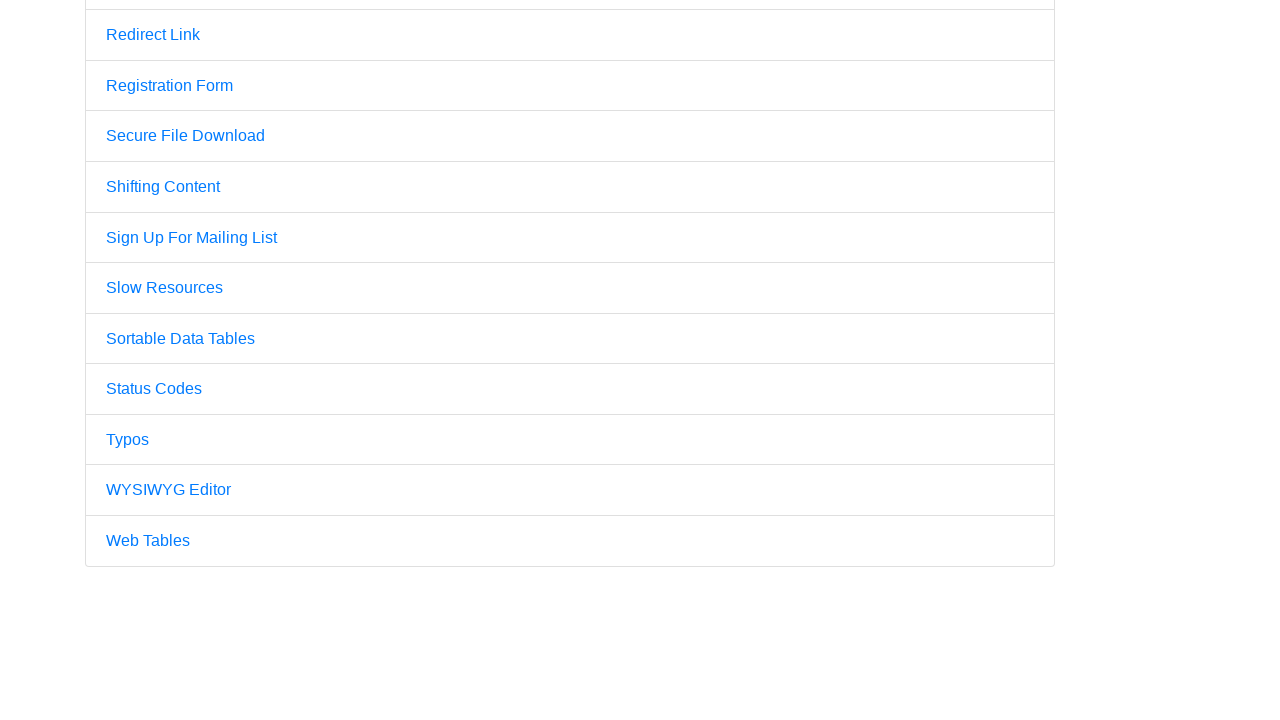

Pressed PAGE_UP key to scroll up (2nd press)
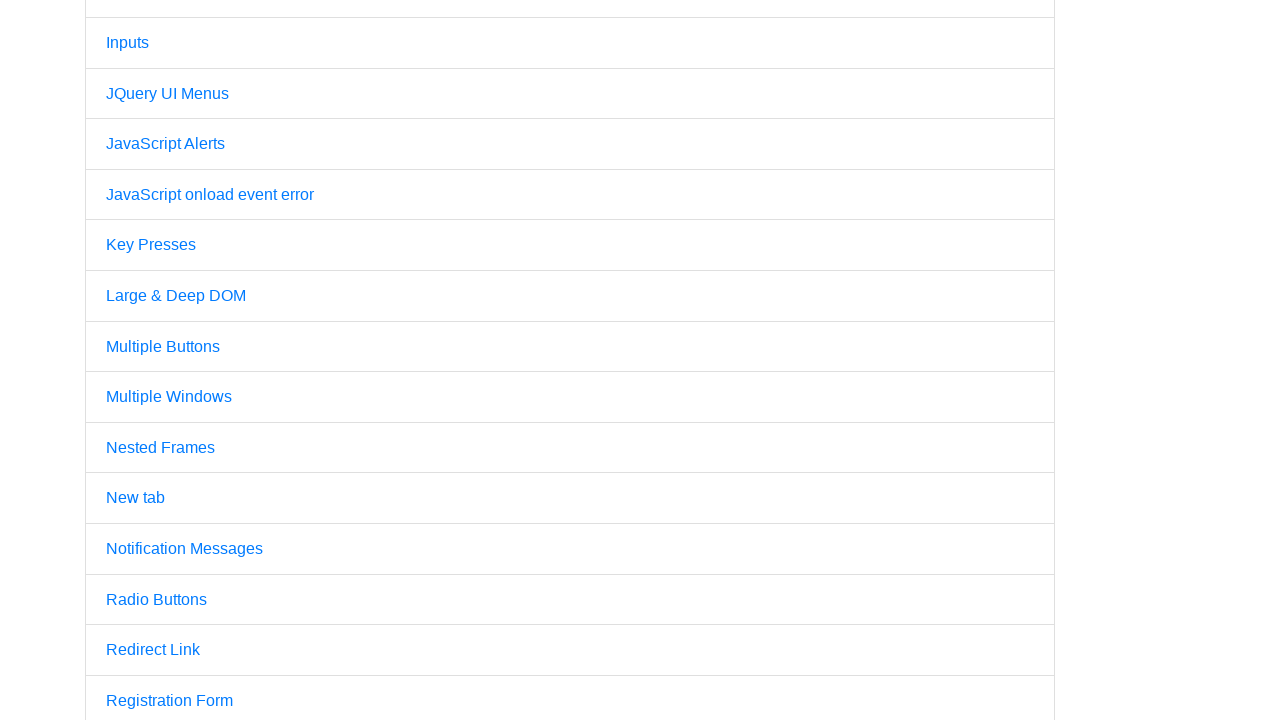

Pressed PAGE_UP key to scroll up (3rd press)
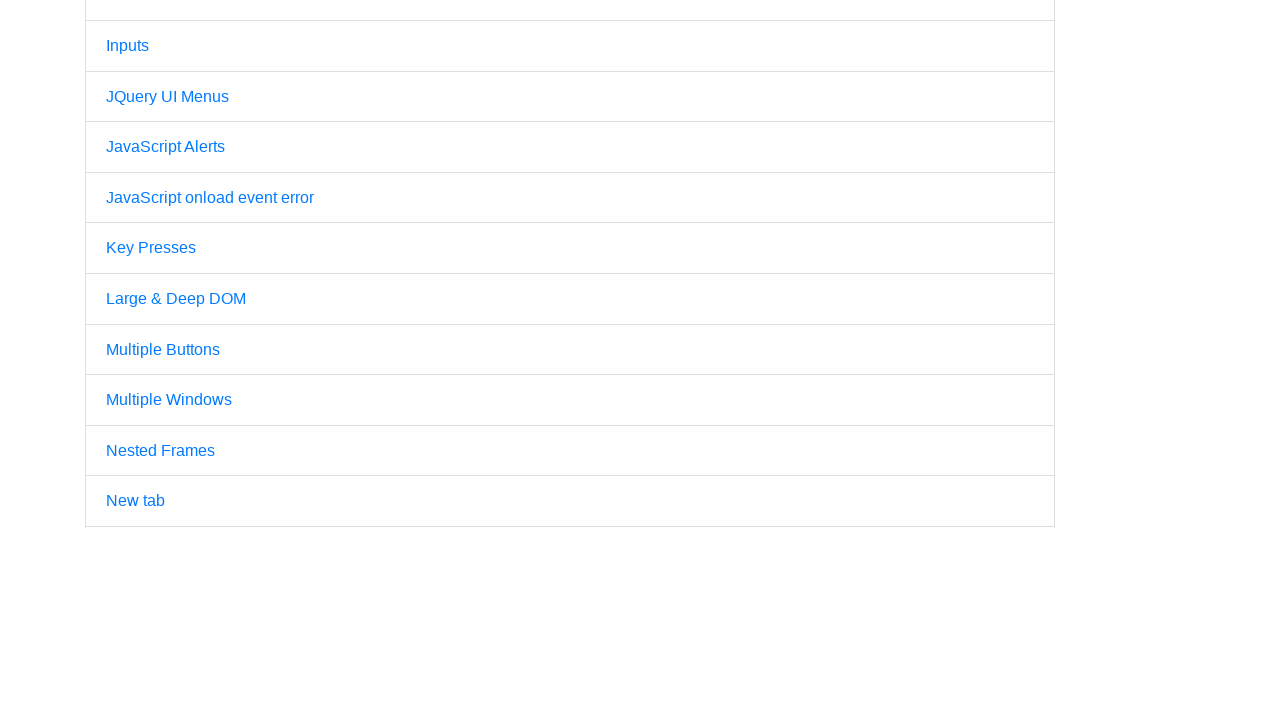

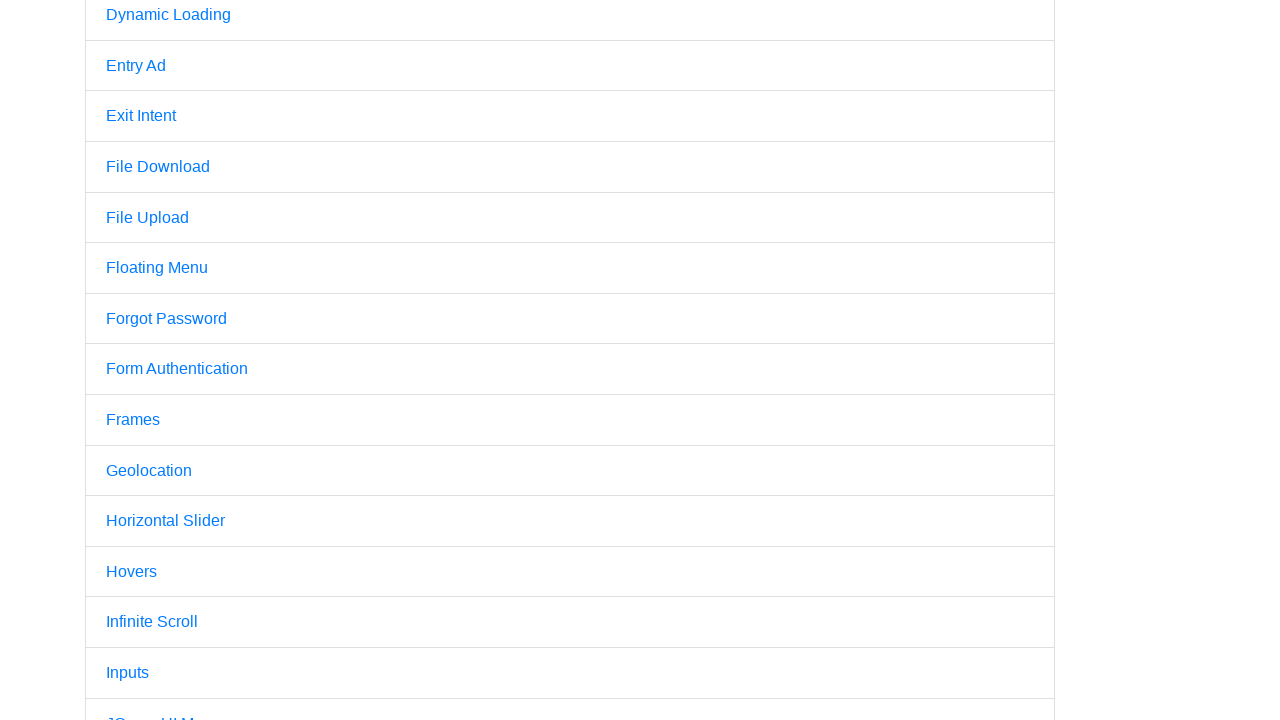